Fills out a QQ survey form by entering a name in the input field and clicking the submit button

Starting URL: https://wj.qq.com/s2/15350207/5331/

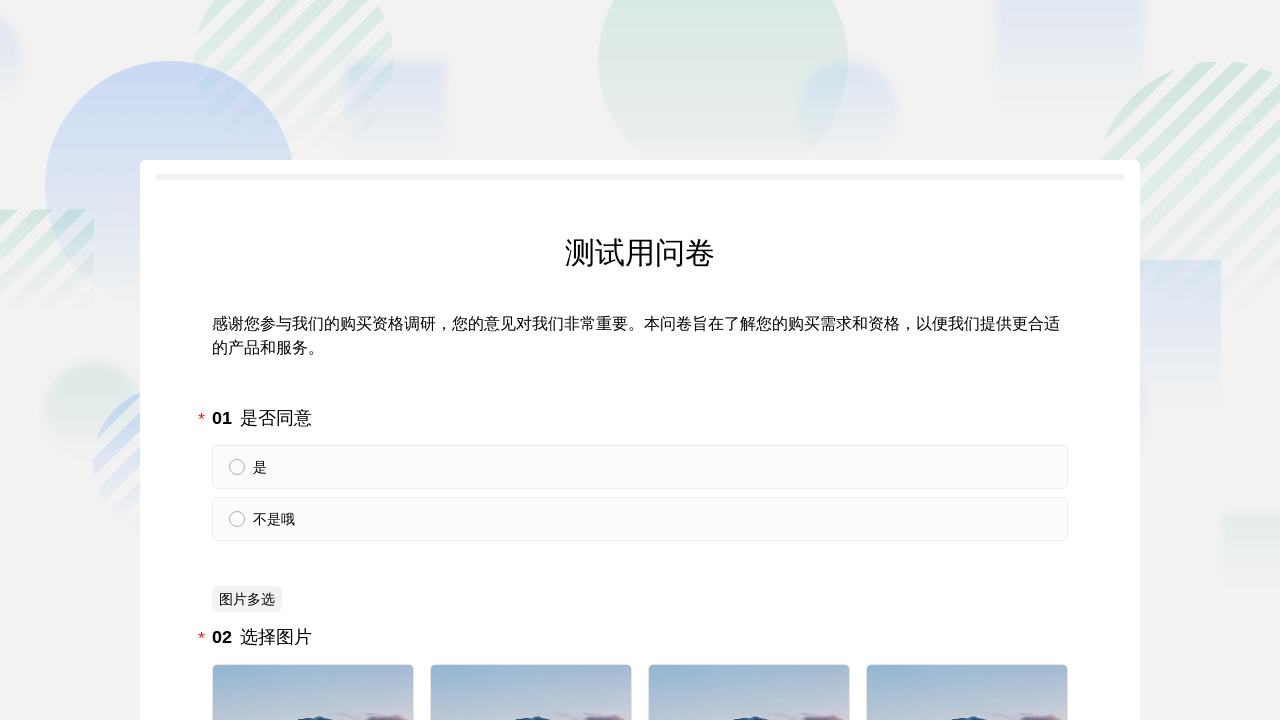

Waited for name input field to load
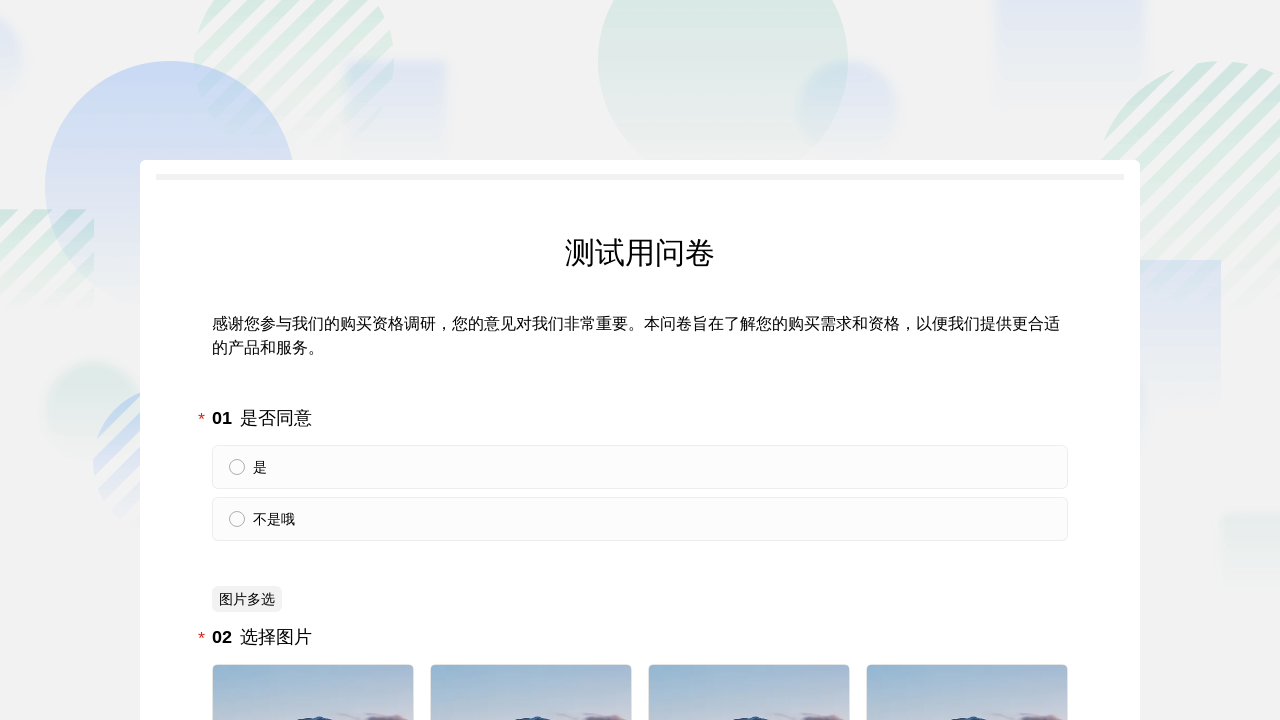

Filled in name field with '测试员1' on .inputs-input
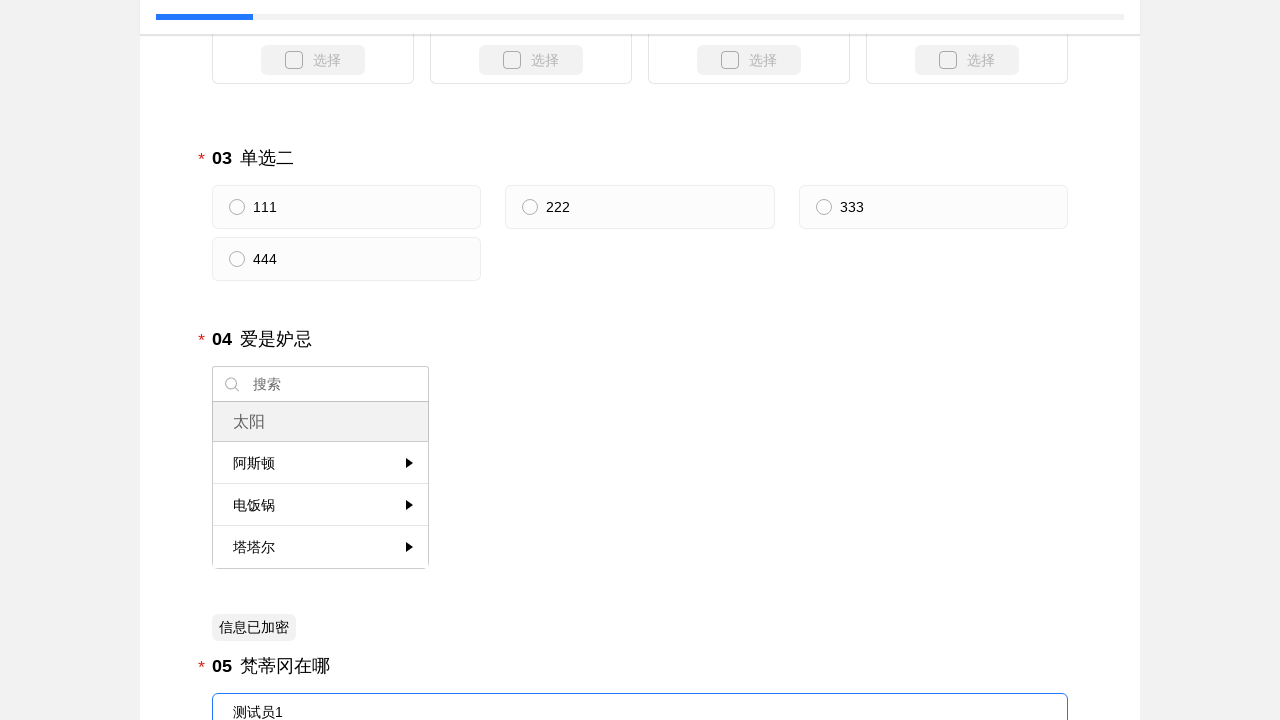

Clicked submit button to submit QQ survey form at (640, 502) on .btn-submit
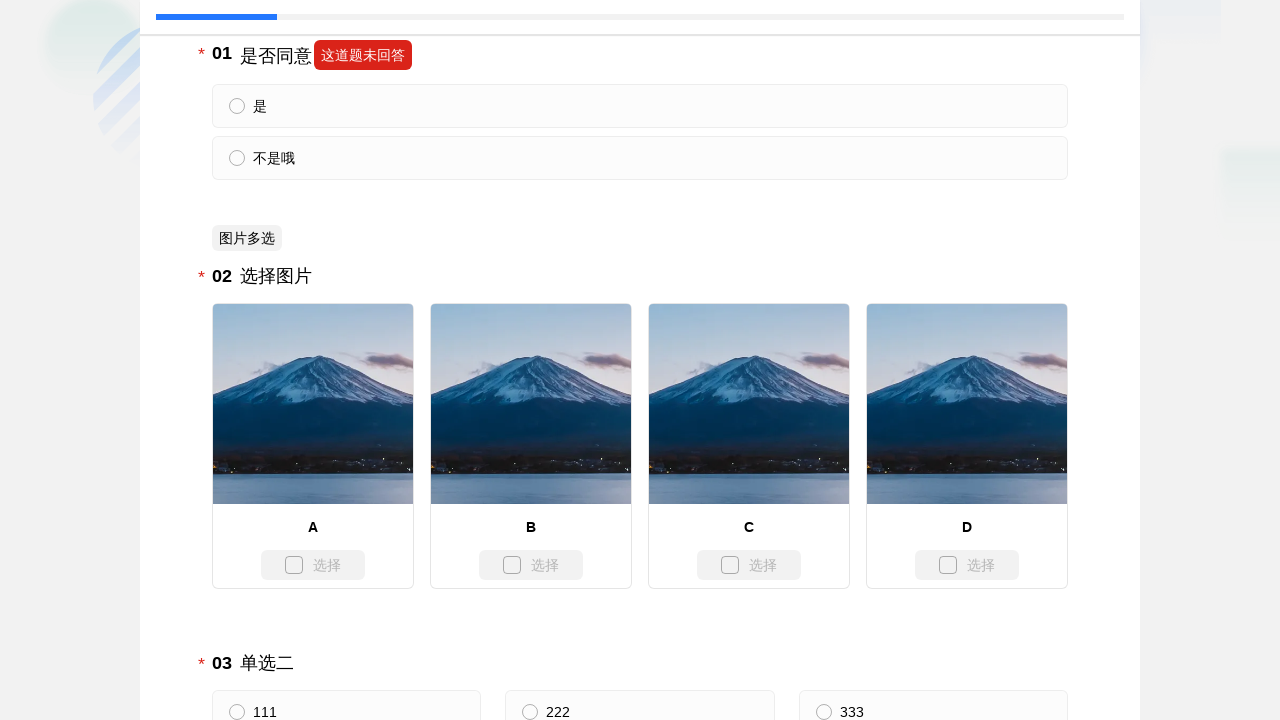

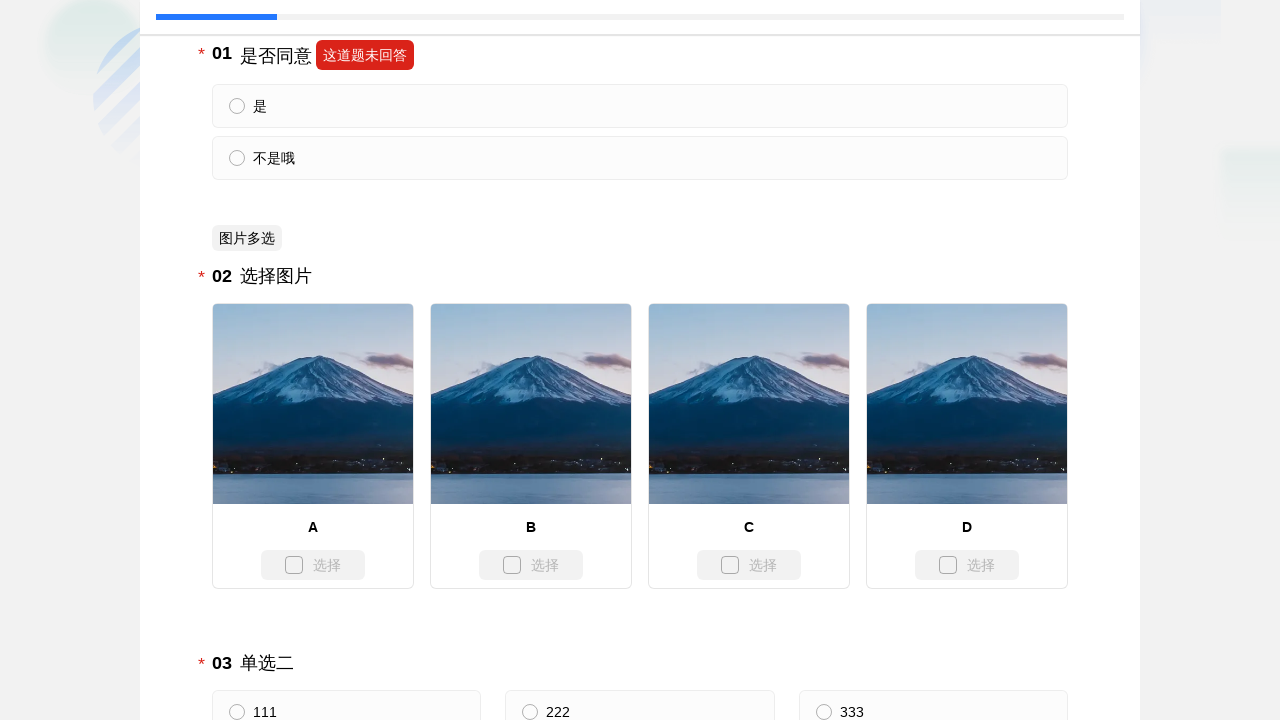